Tests drag and drop functionality by dragging a draggable element and dropping it onto a droppable target on the jQuery UI demo page.

Starting URL: http://jqueryui.com/resources/demos/droppable/default.html

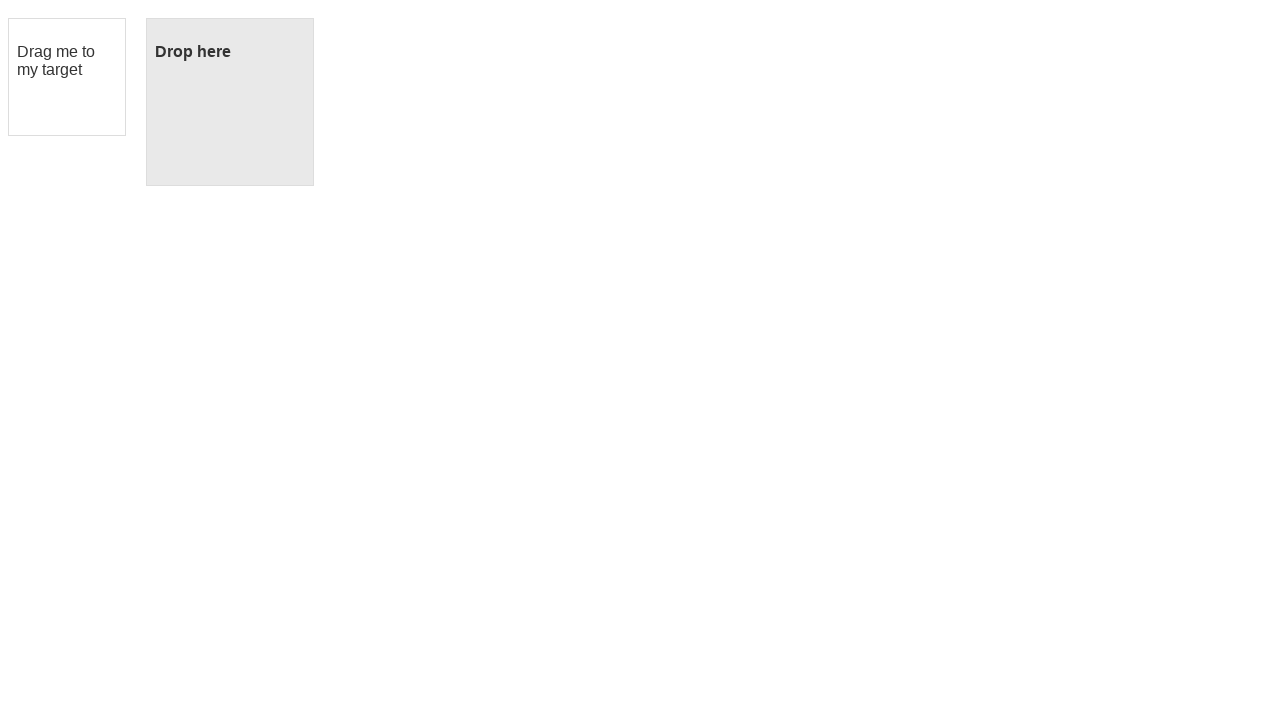

Located the draggable element
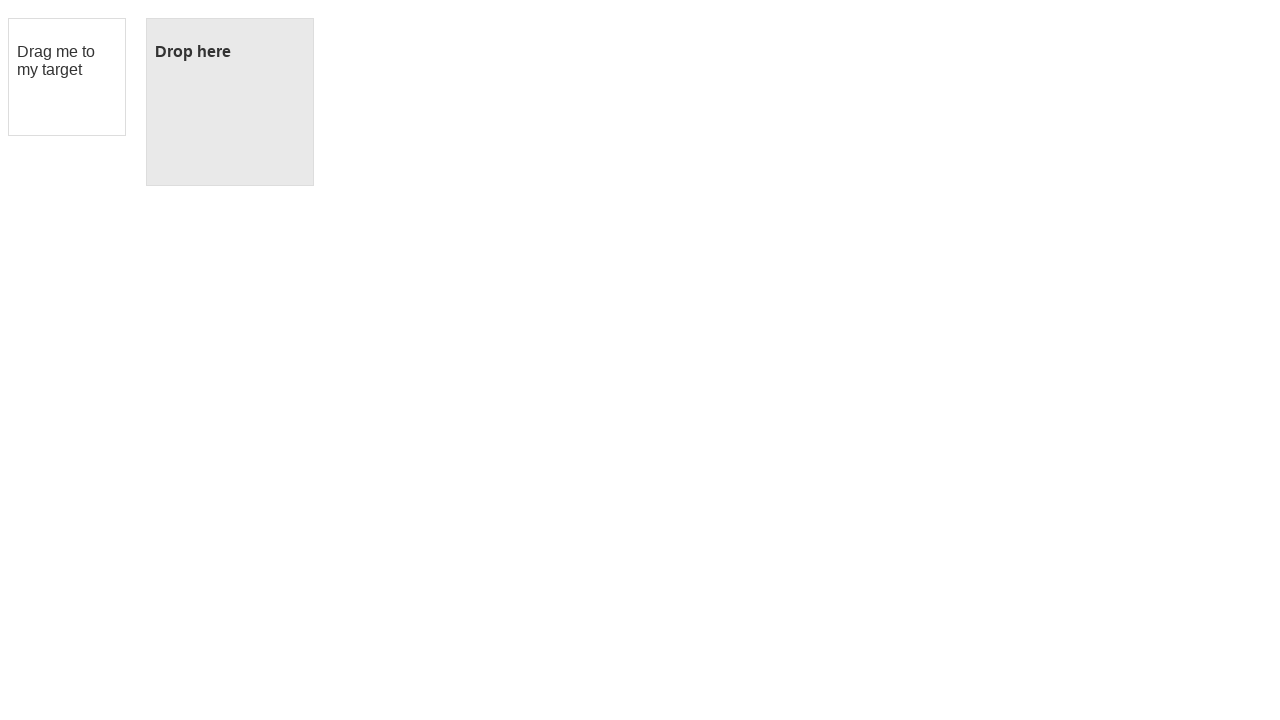

Located the droppable target element
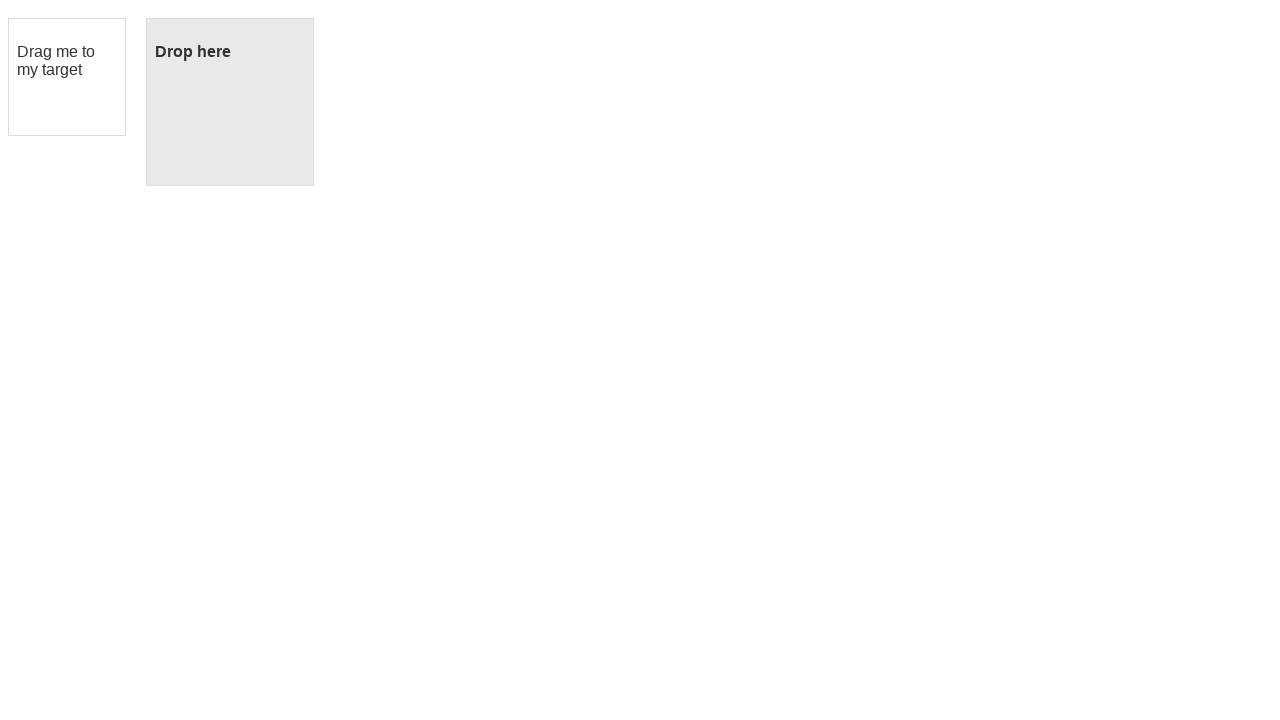

Dragged the draggable element and dropped it onto the droppable target at (230, 102)
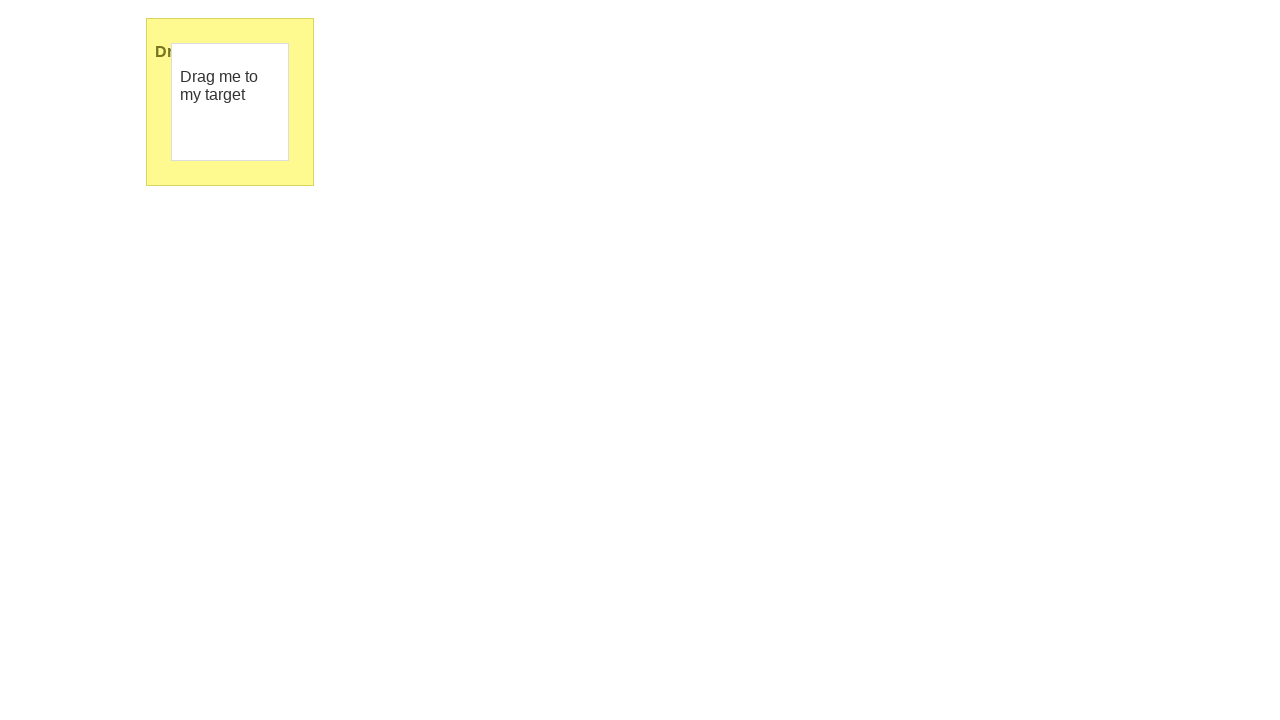

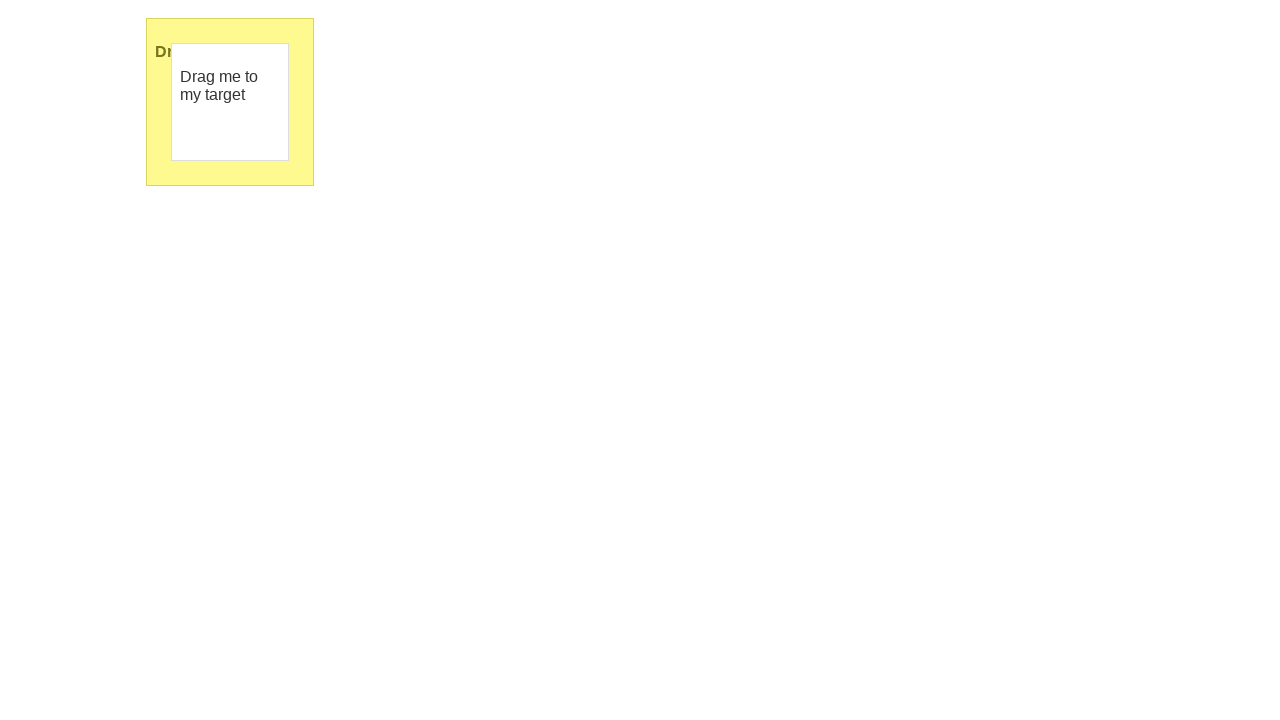